Solves a math captcha by extracting a value from an element attribute, calculating the result, filling the answer, selecting checkboxes/radio buttons, and submitting the form

Starting URL: http://suninjuly.github.io/get_attribute.html

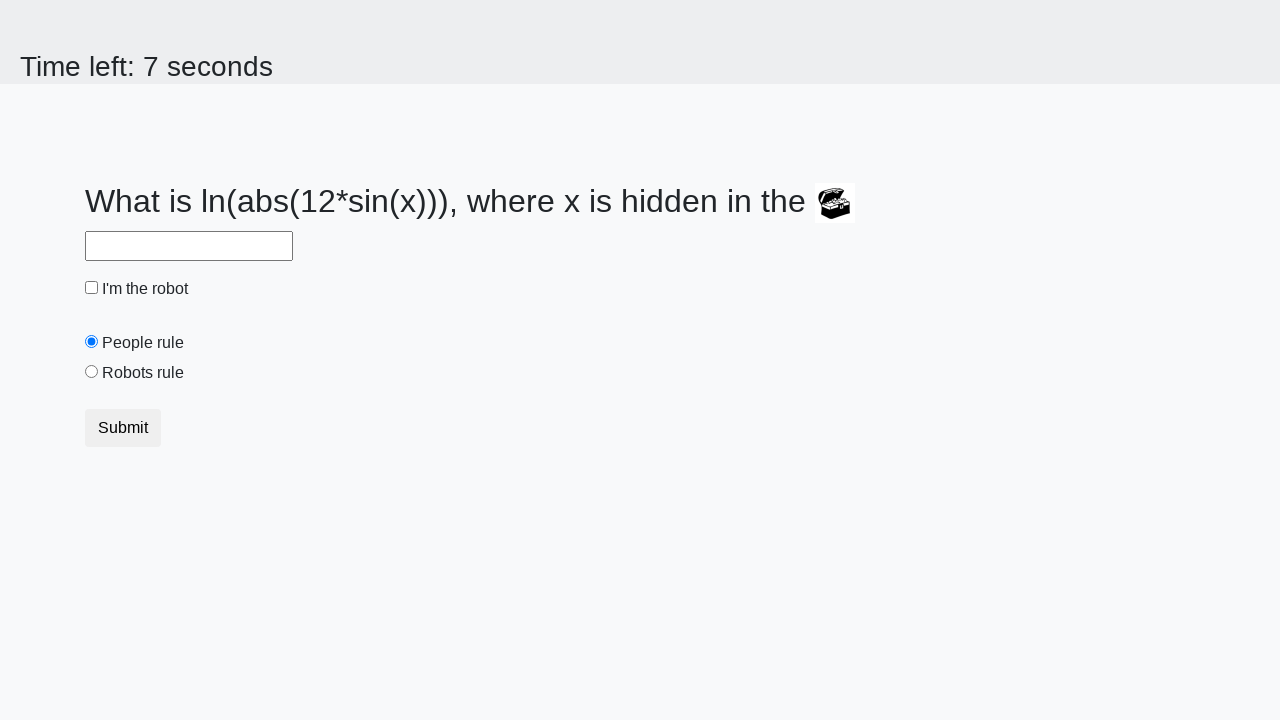

Located treasure element with ID 'treasure'
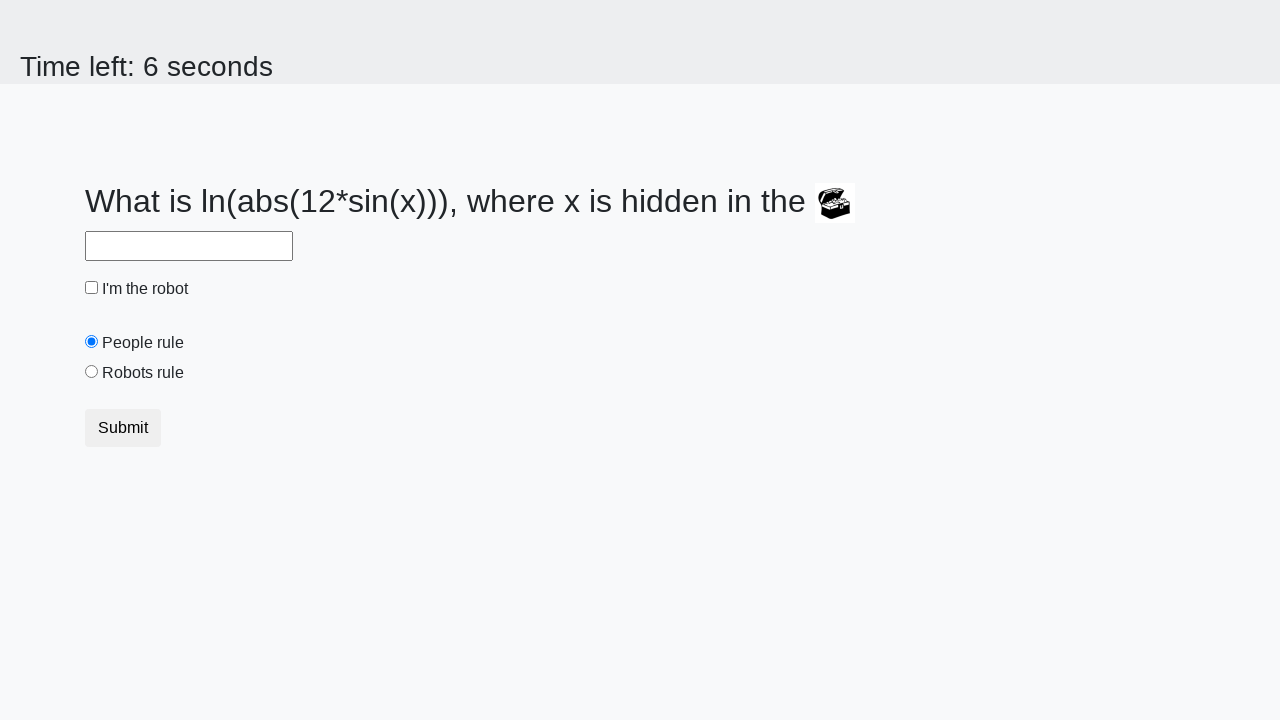

Extracted 'valuex' attribute from treasure element
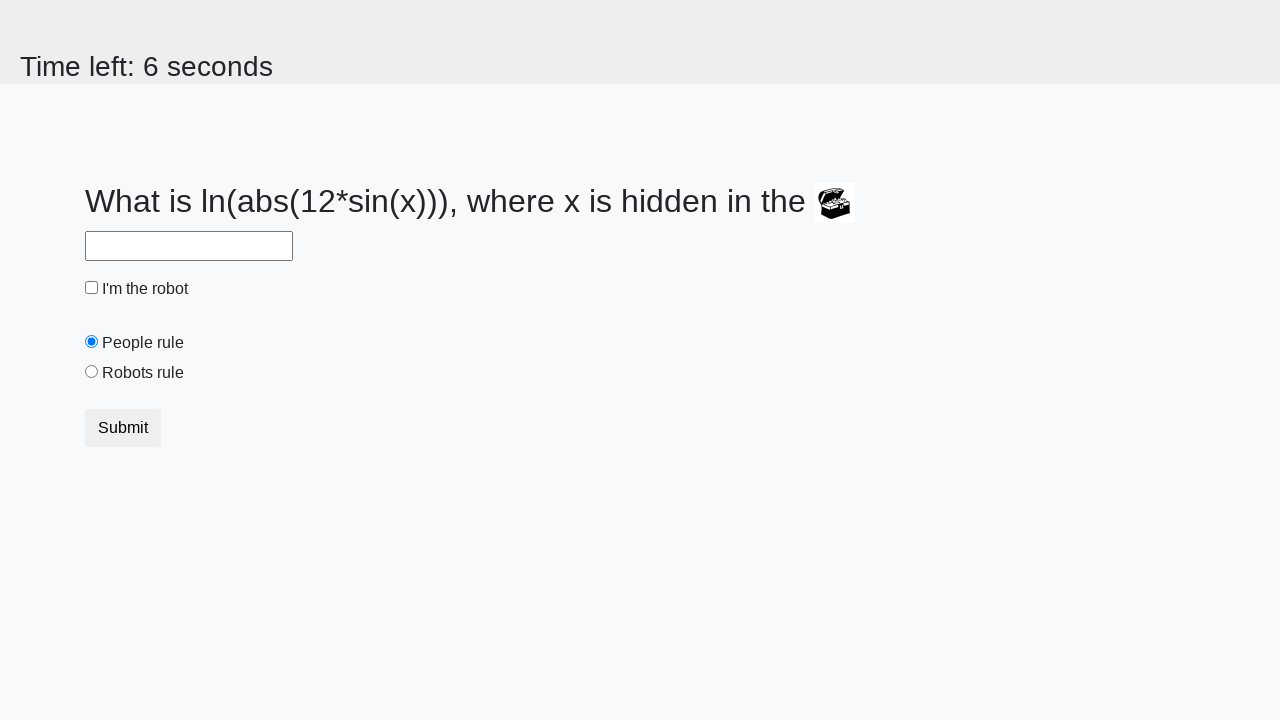

Calculated math captcha result using formula: log(abs(12*sin(225))) = 2.4124379711092487
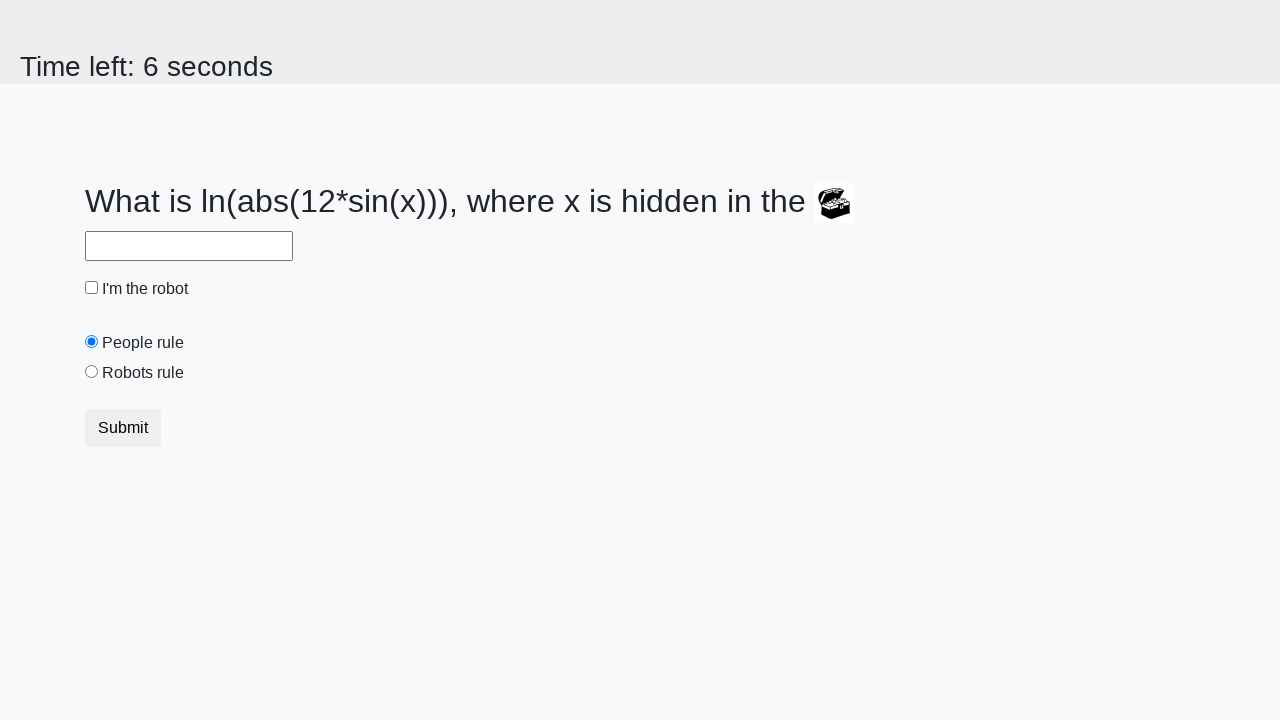

Filled answer field with calculated value '2.4124379711092487' on #answer
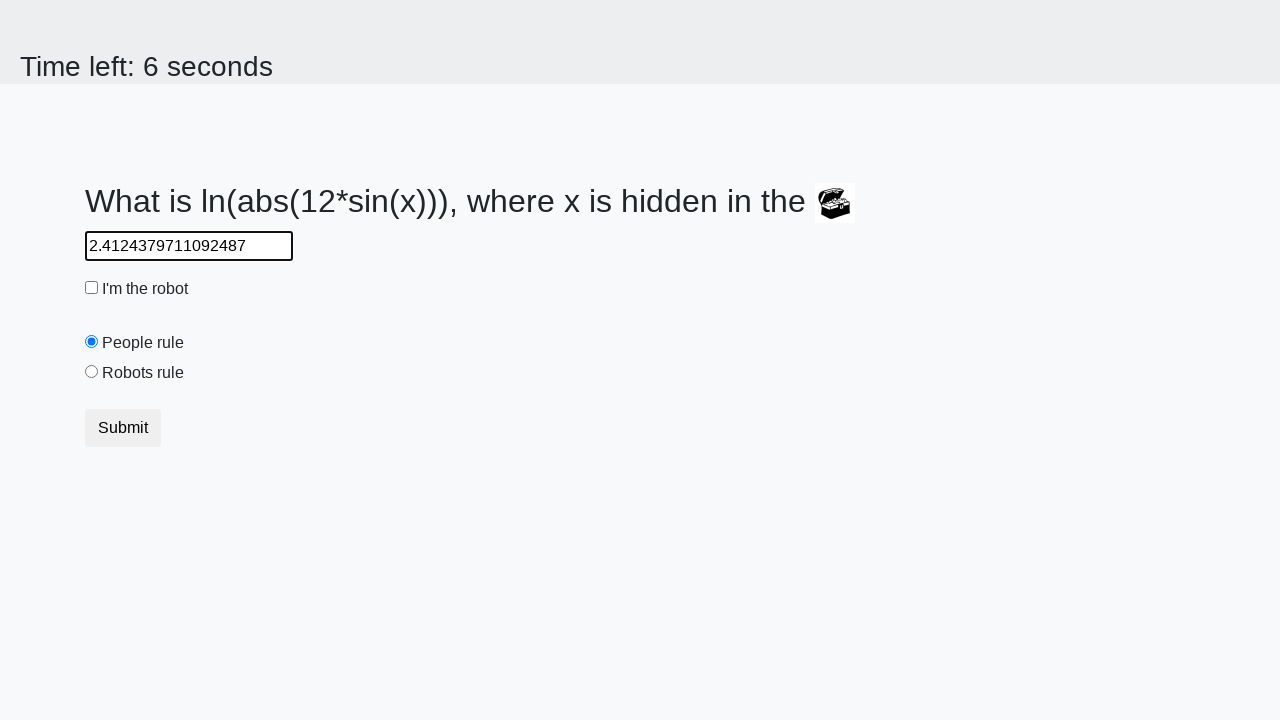

Clicked robot checkbox at (92, 288) on #robotCheckbox
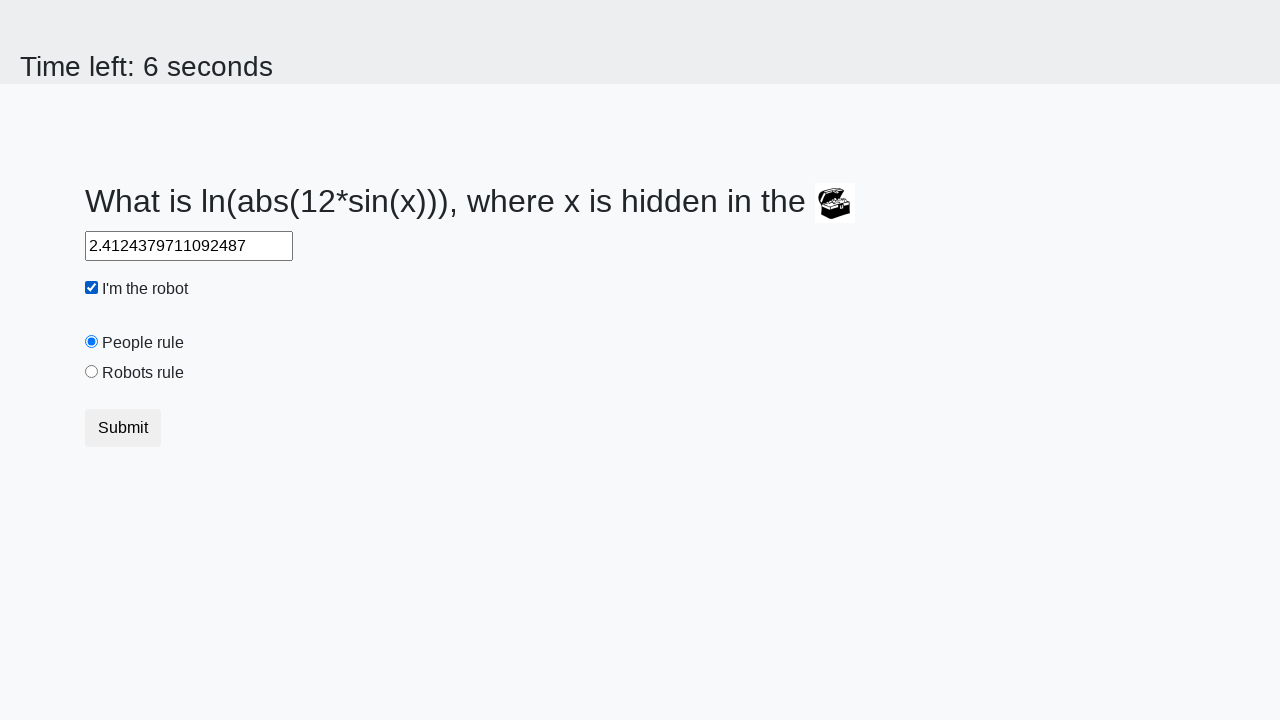

Clicked 'robots rule' radio button at (92, 372) on #robotsRule
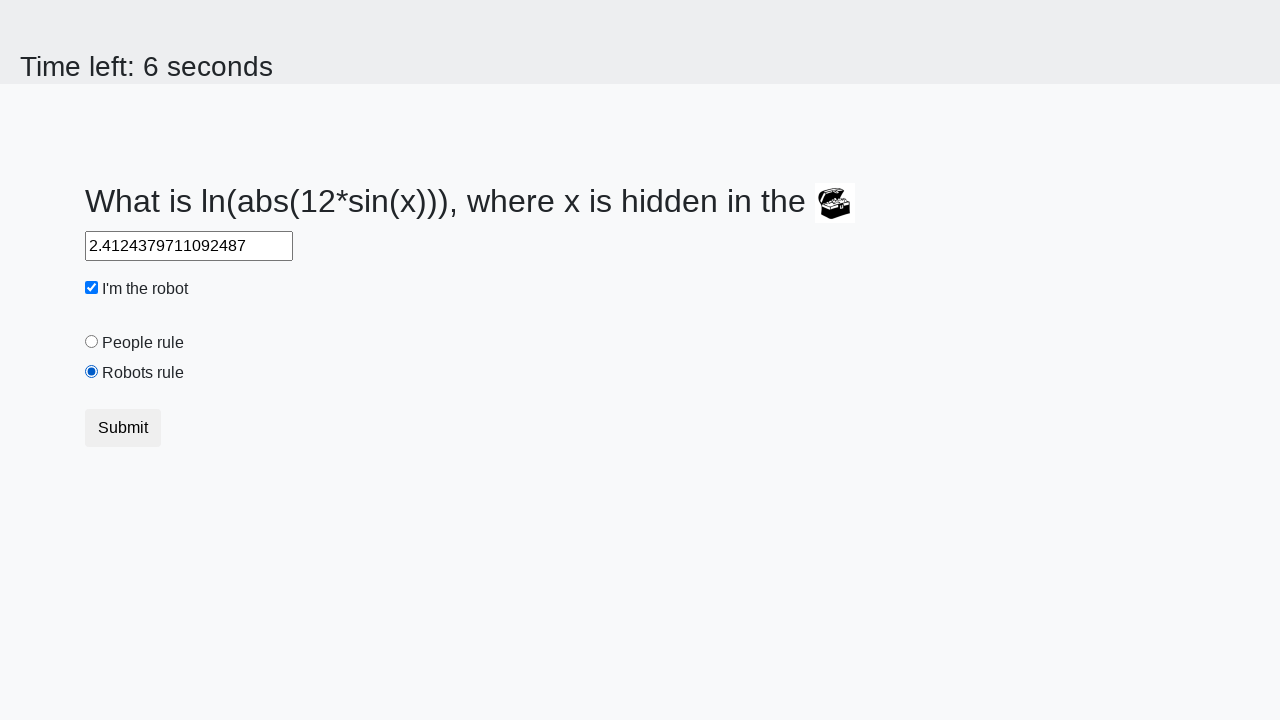

Clicked submit button to submit the form at (123, 428) on button.btn
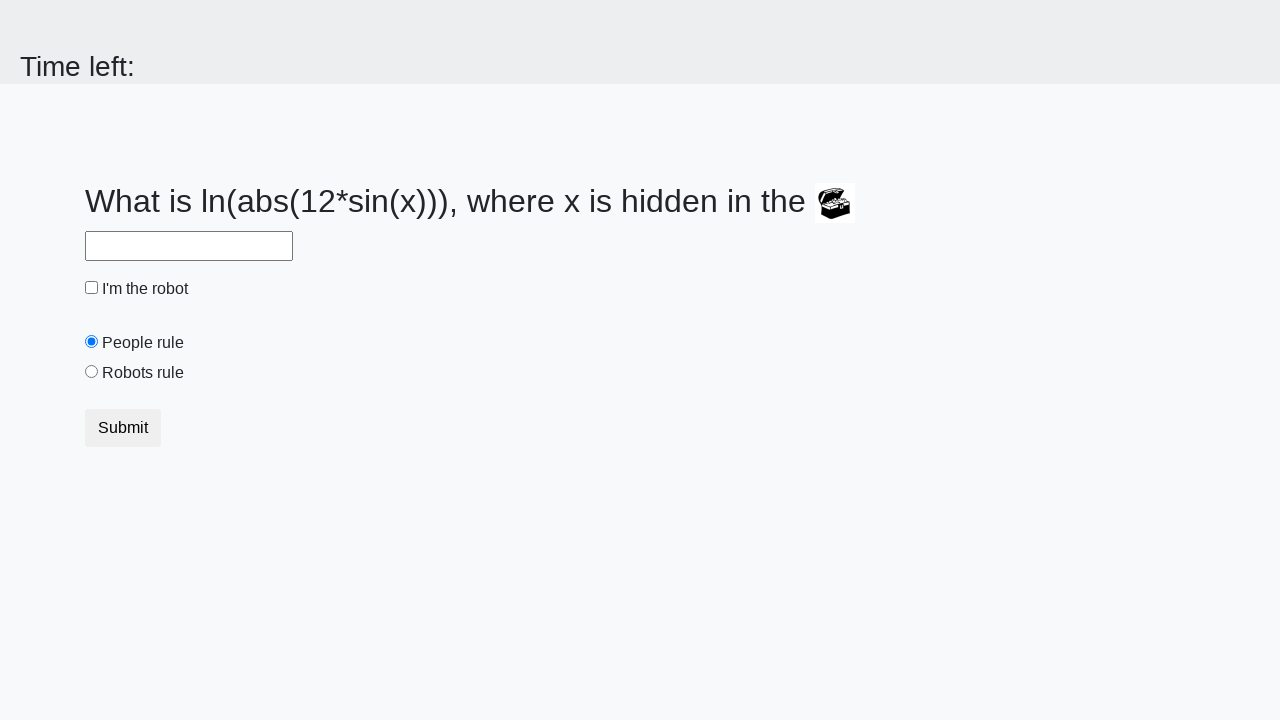

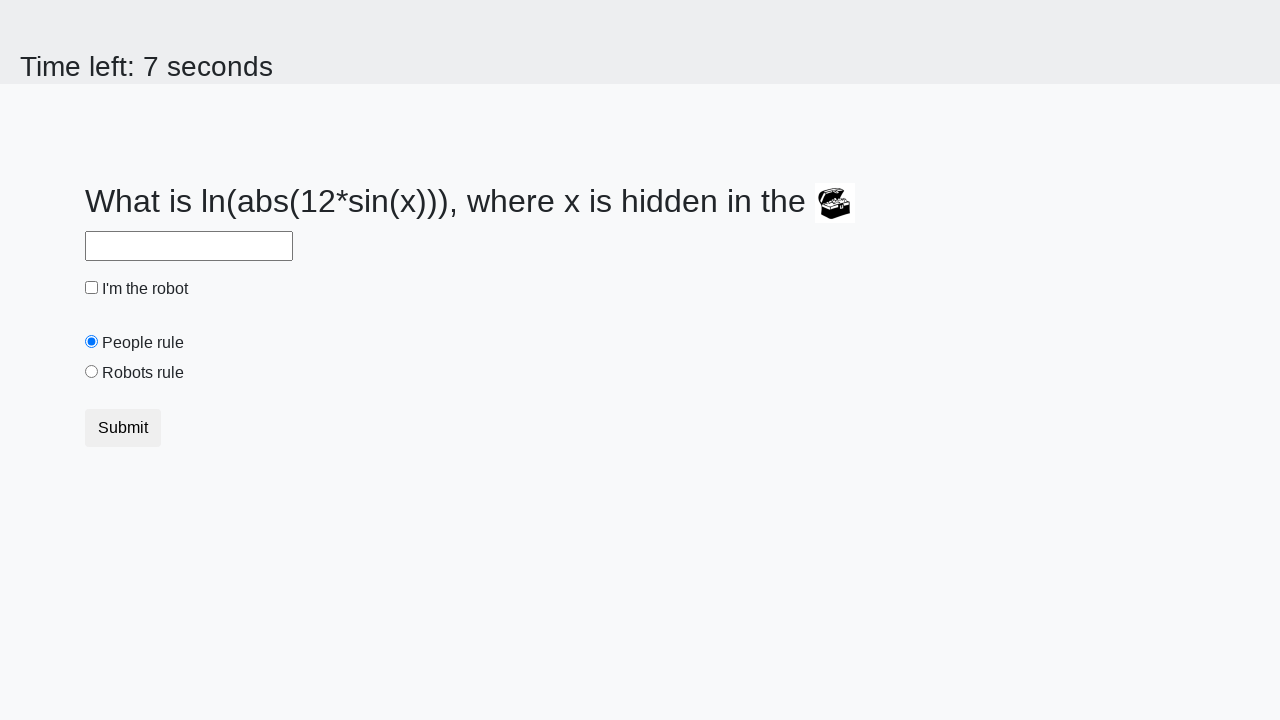